Navigates to a frames testing page and switches to an iframe to interact with content inside it

Starting URL: http://the-internet.herokuapp.com/

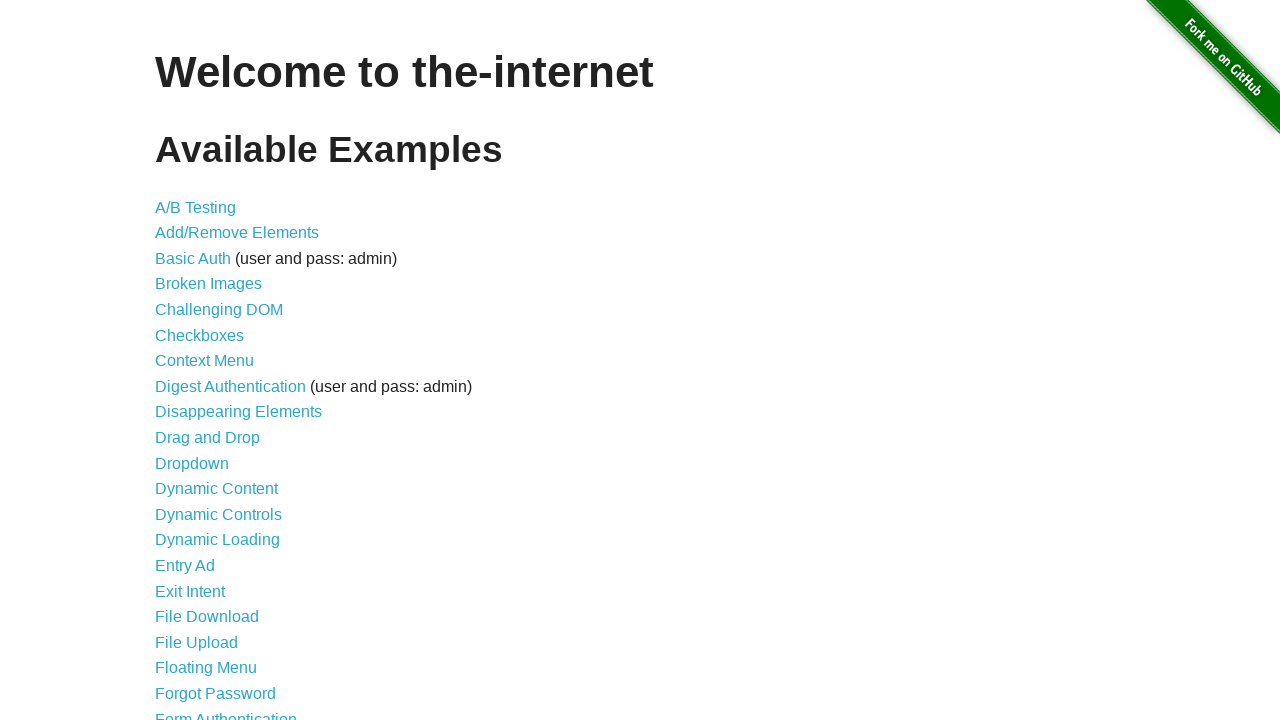

Clicked on Frames link at (182, 361) on xpath=//a[text()='Frames']
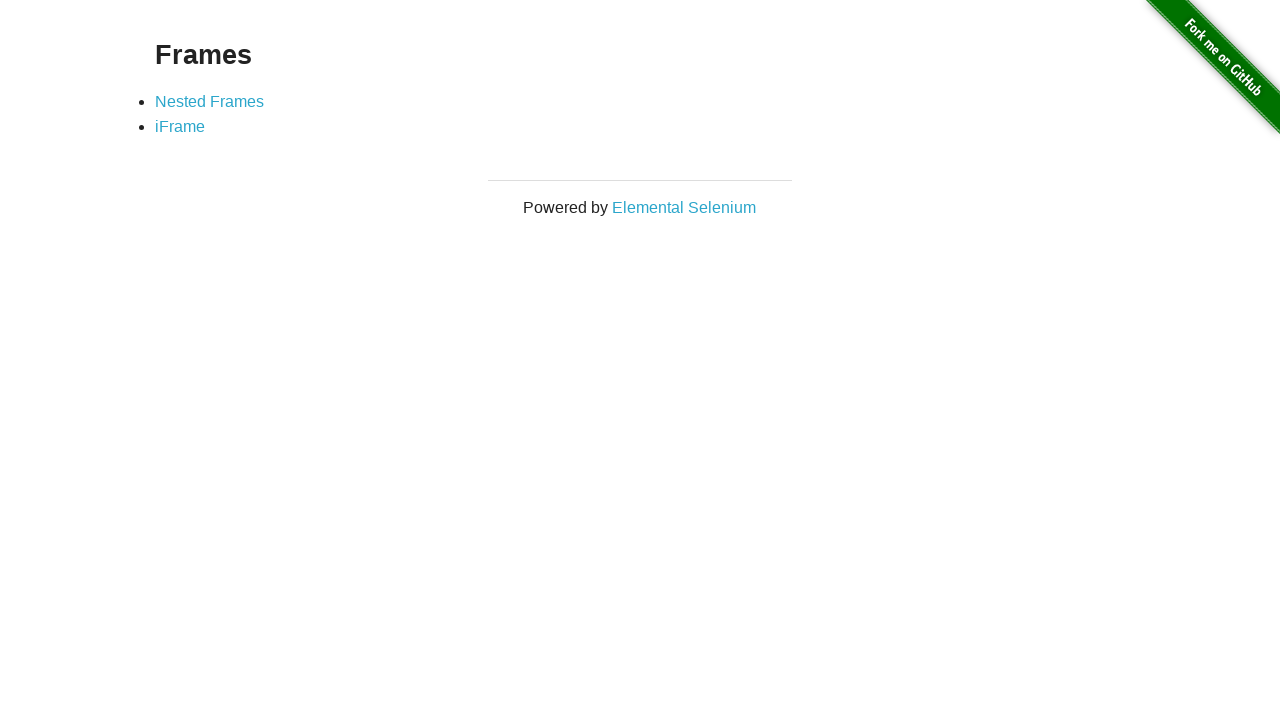

Clicked on iFrame link at (180, 127) on xpath=//a[text()='iFrame']
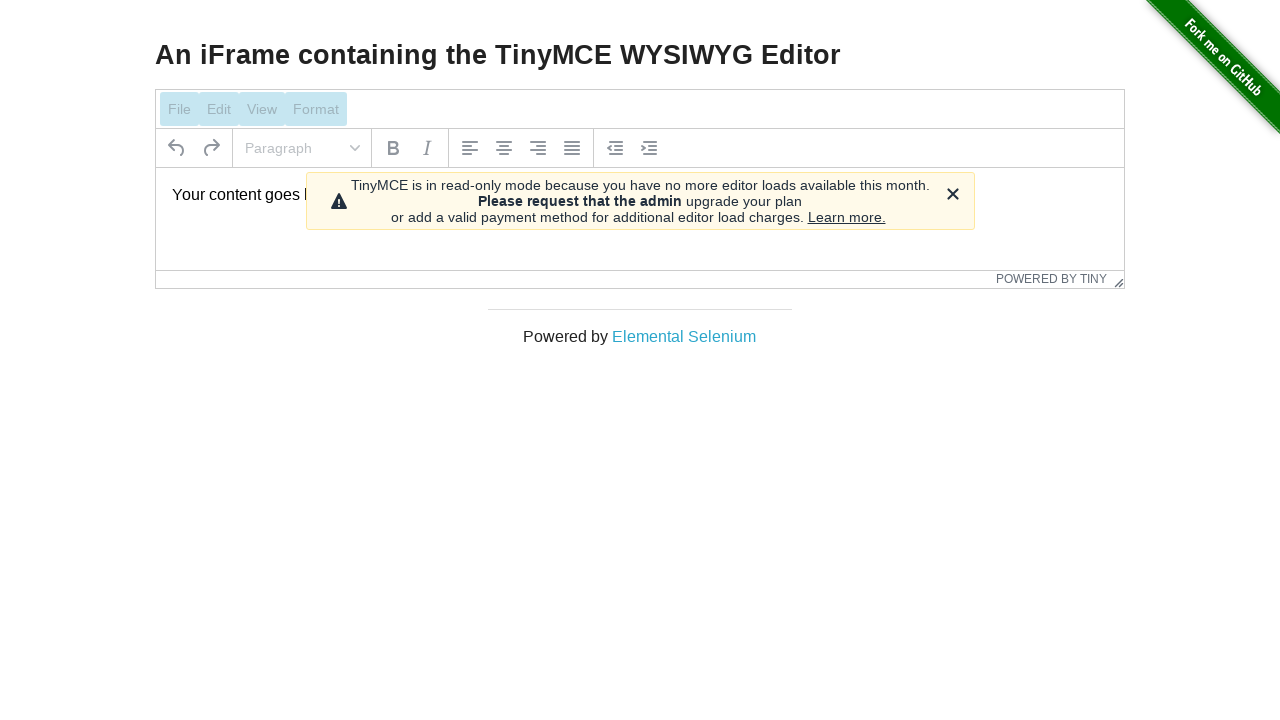

iframe#mce_0_ifr loaded
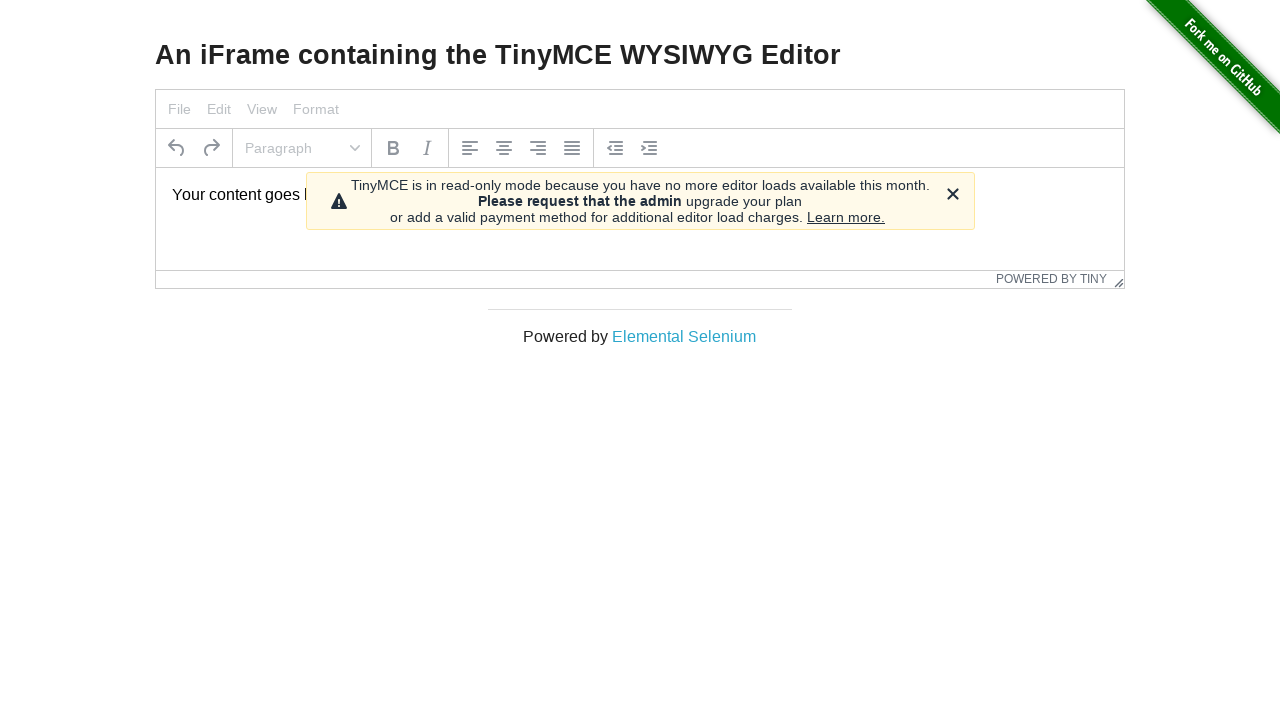

Switched to iframe context using frame_locator
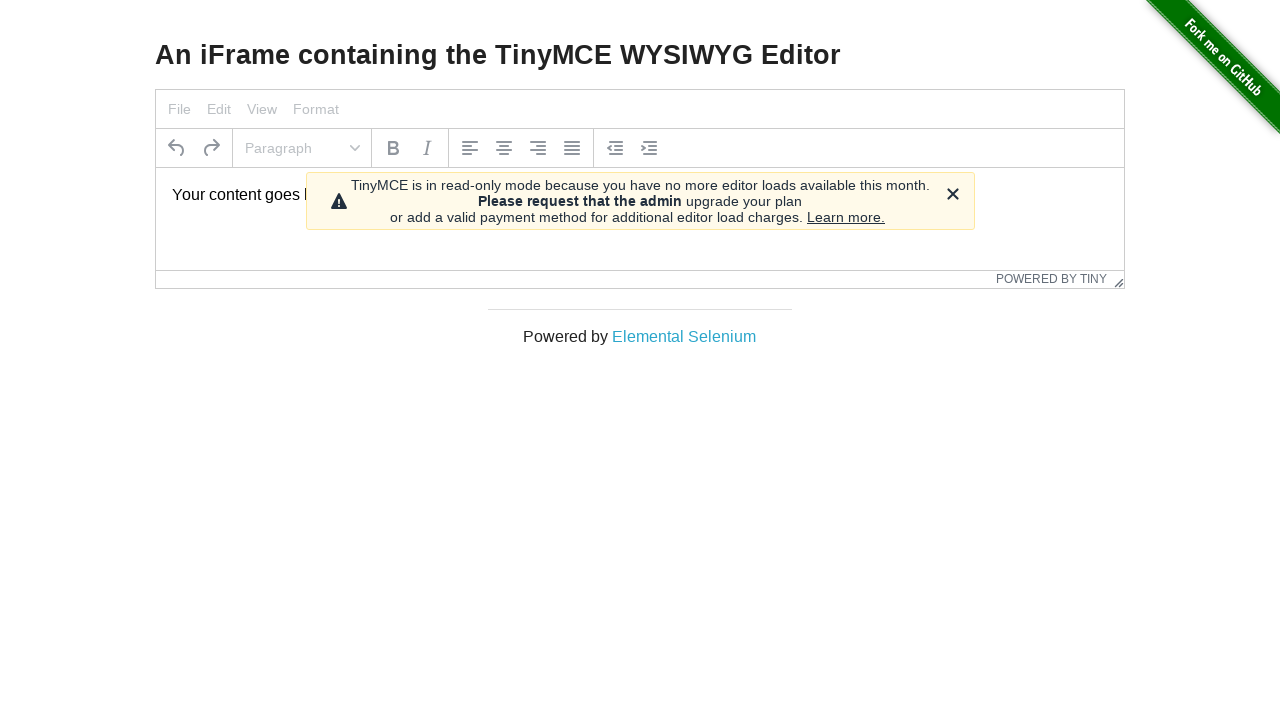

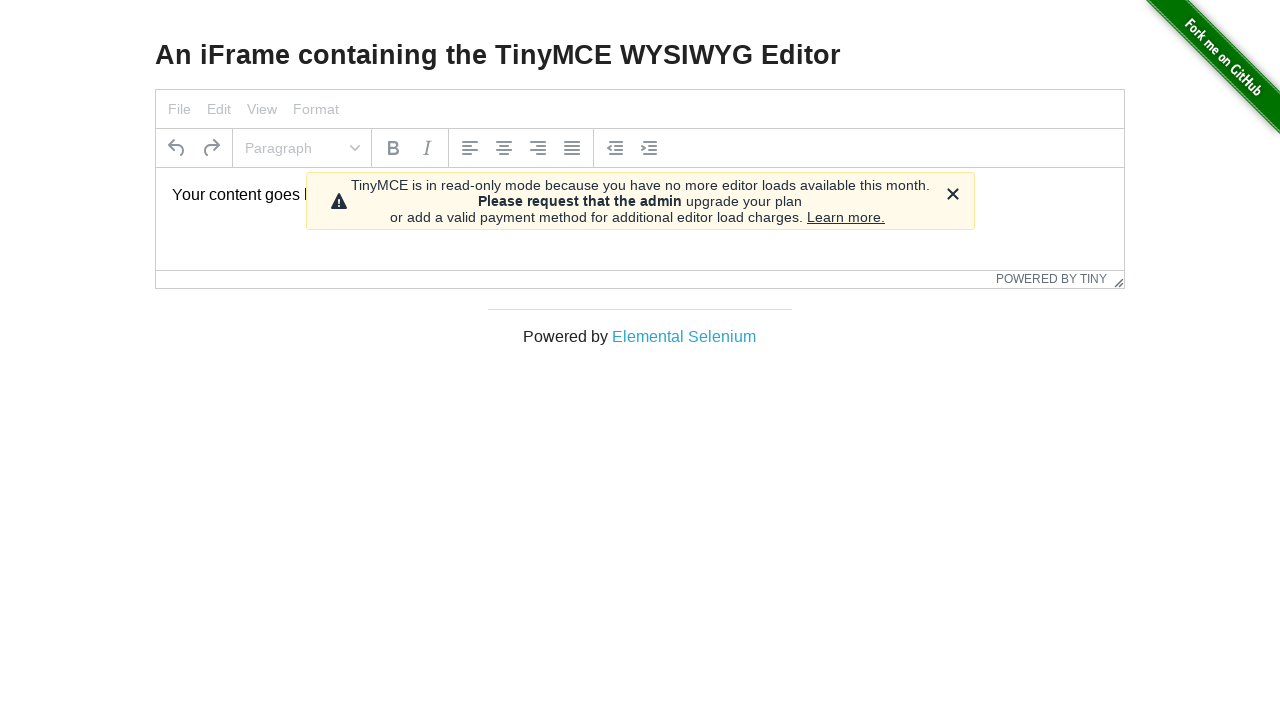